Navigates to a school schedule page, selects a class (E3a) from a dropdown menu, and clicks the display button to view the class schedule.

Starting URL: https://aplikace.skolaonline.cz/SOL/PublicWeb/SOSaG/KWE009_RozvrhTridy.aspx

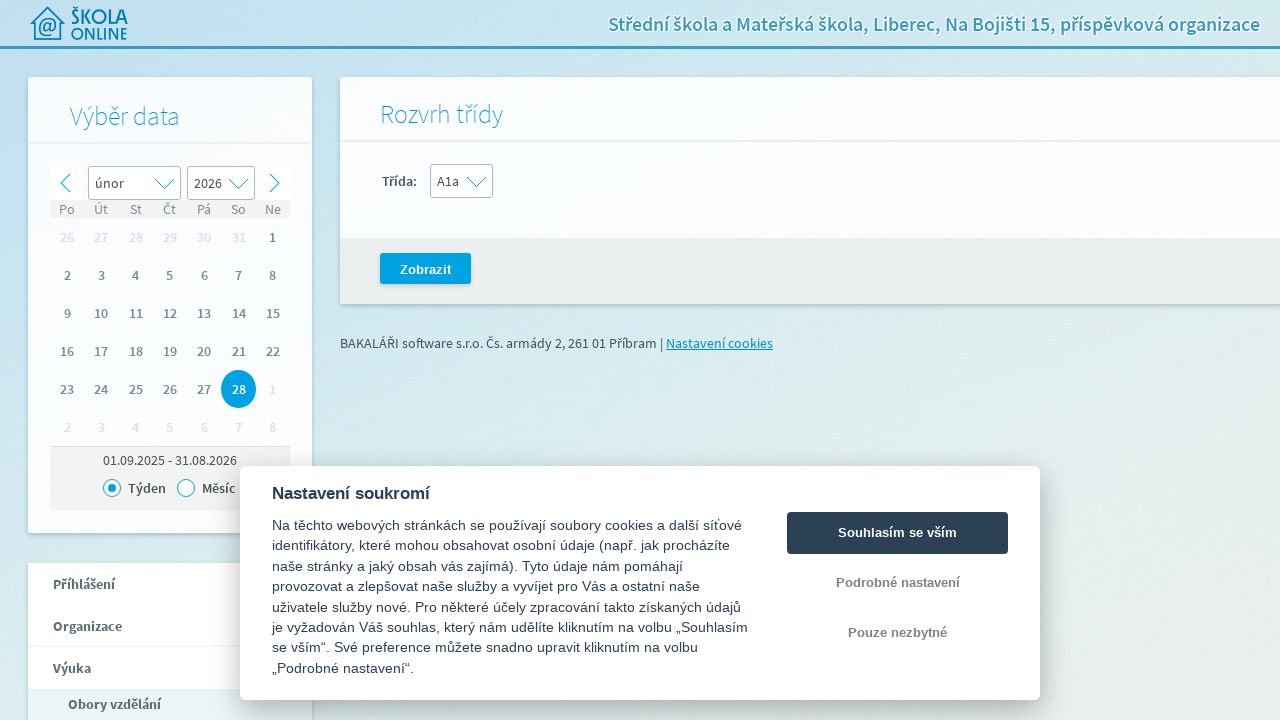

Selected class 'E3a' from the class dropdown menu on #DDLTrida
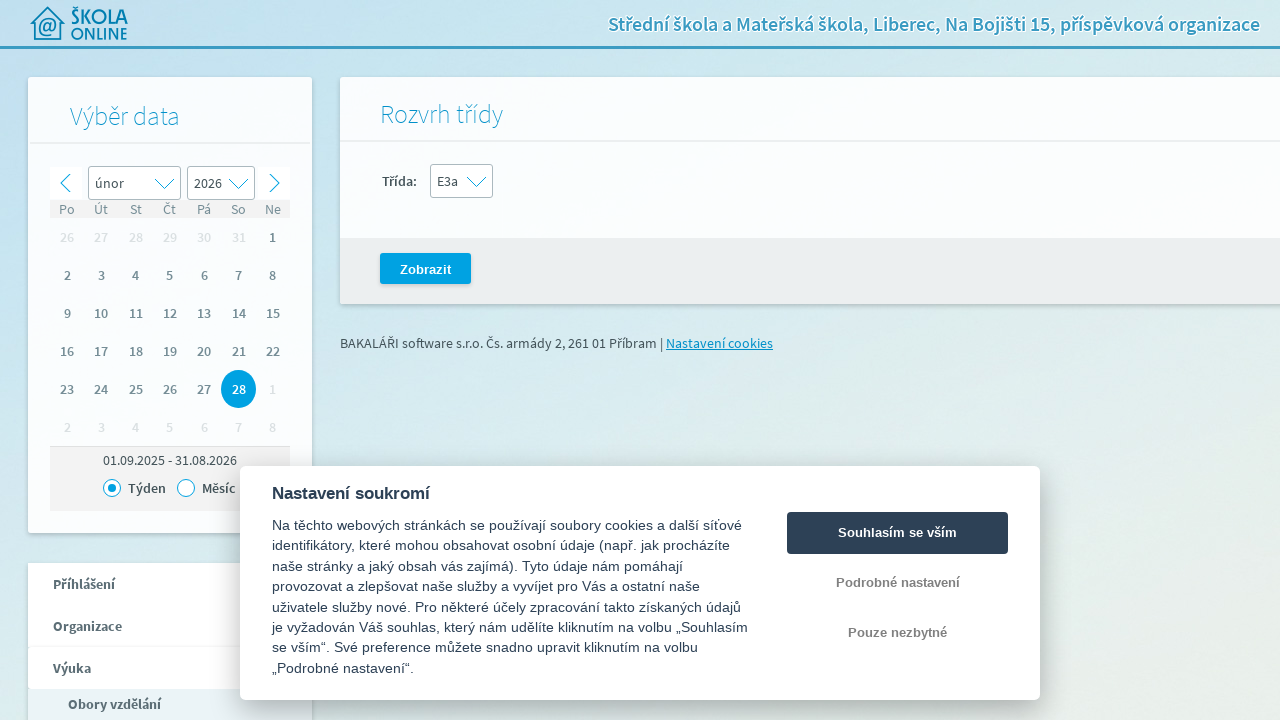

Clicked the display button to view the class schedule at (426, 268) on #btnZobrazit
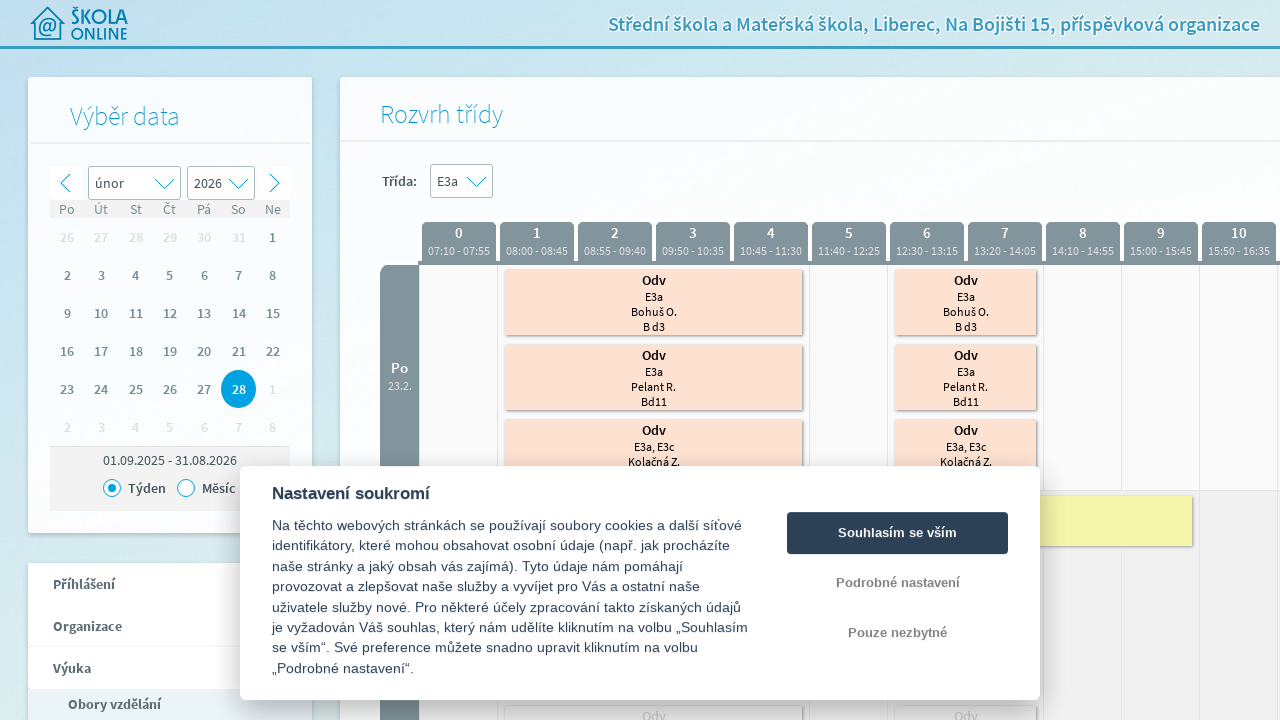

Schedule table loaded successfully
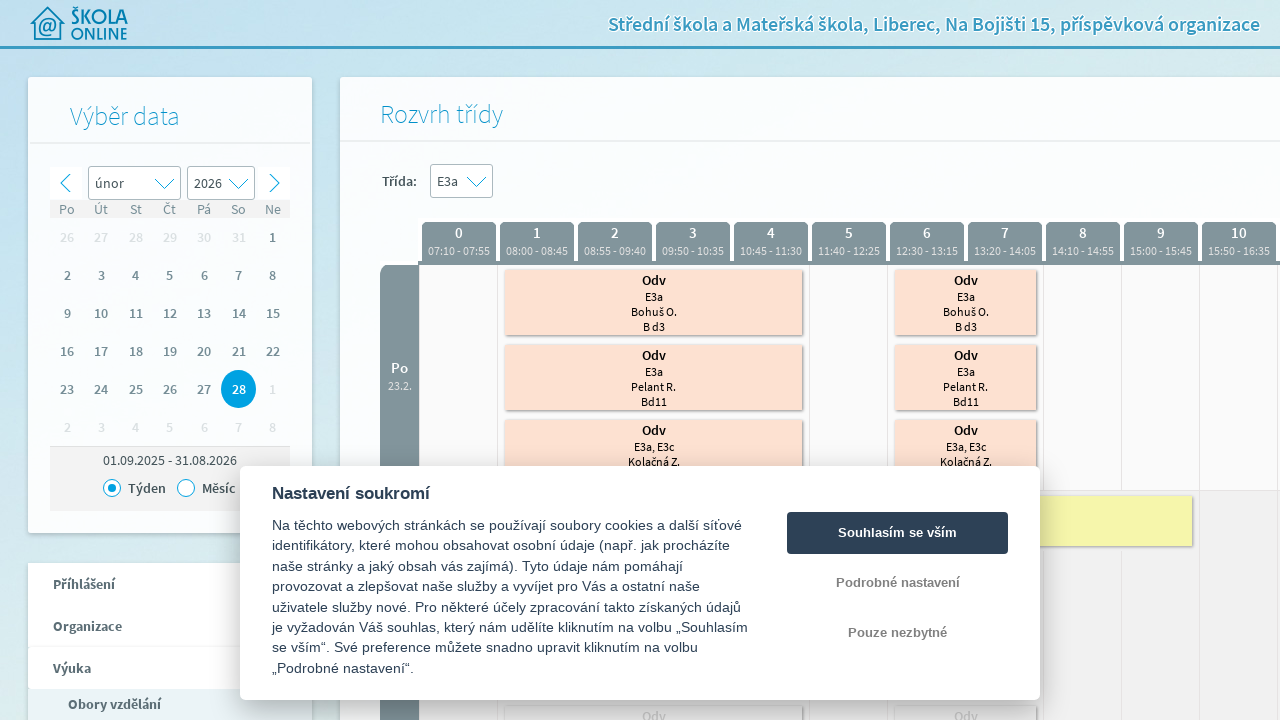

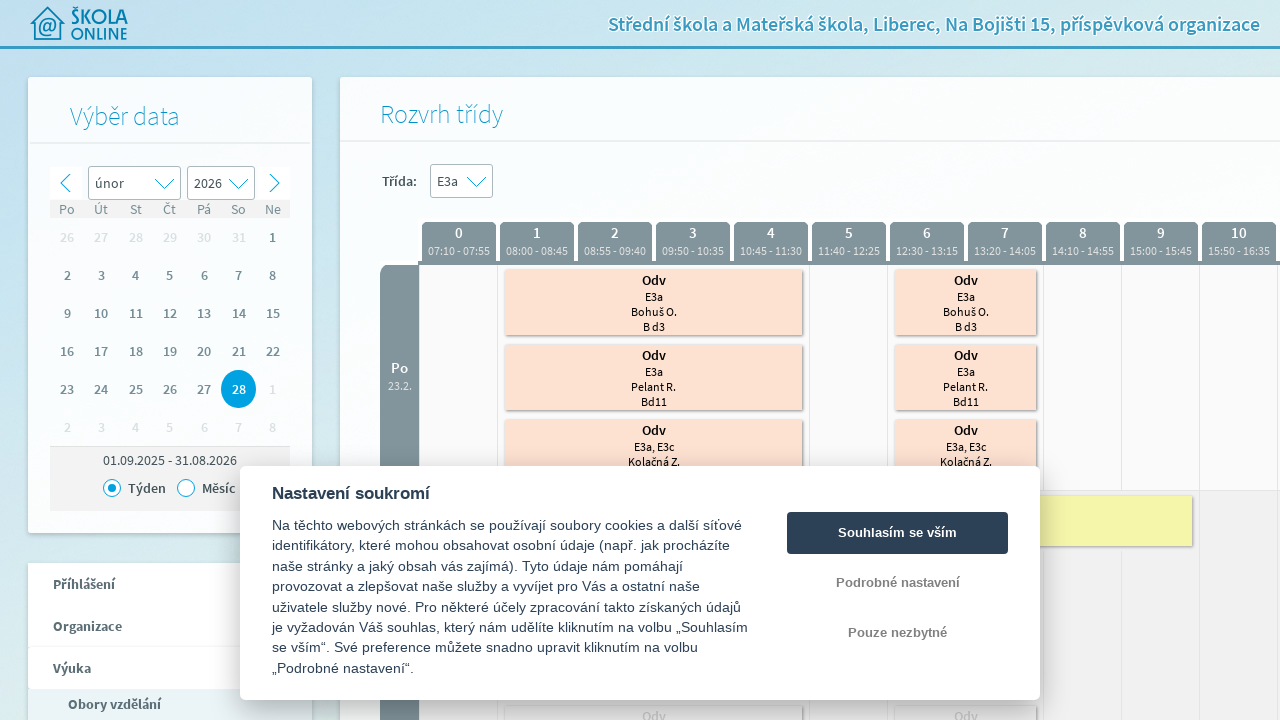